Tests JavaScript alert handling on demoqa.com by clicking buttons that trigger different types of alerts (simple alert, confirm dialog, and timer-based alert) and interacting with them.

Starting URL: https://demoqa.com/alerts

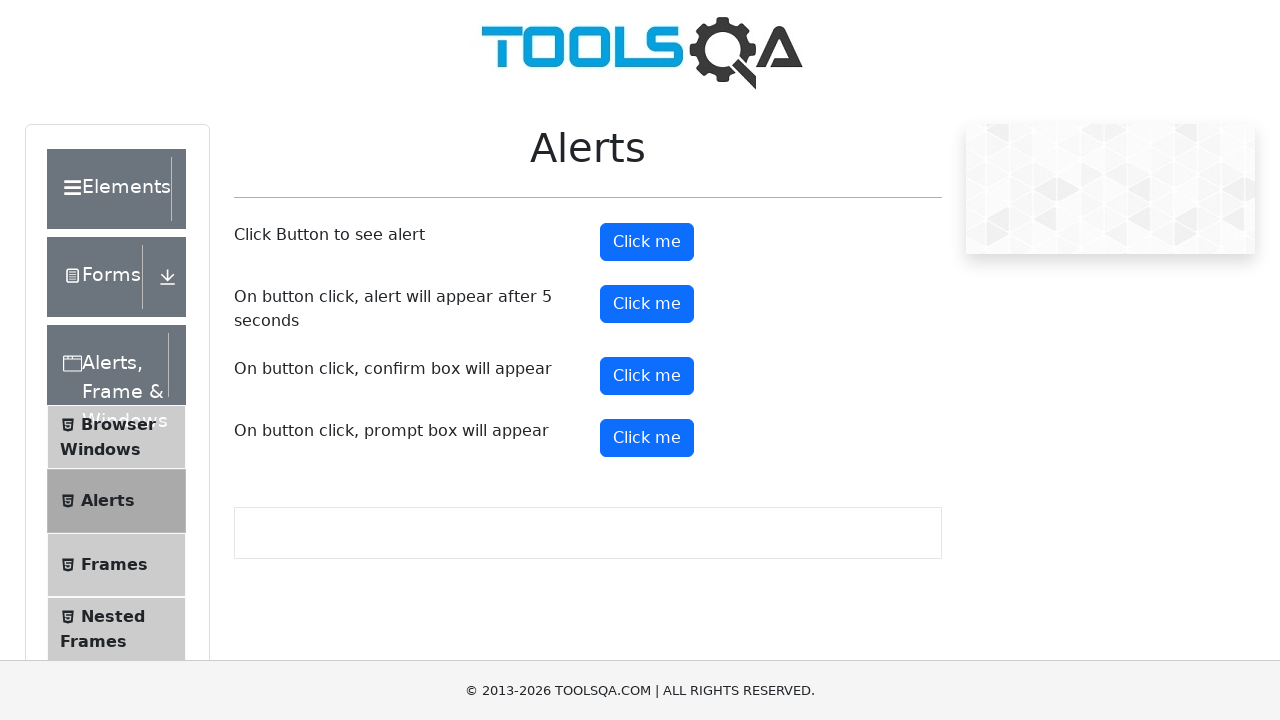

Clicked simple alert button at (647, 242) on #alertButton
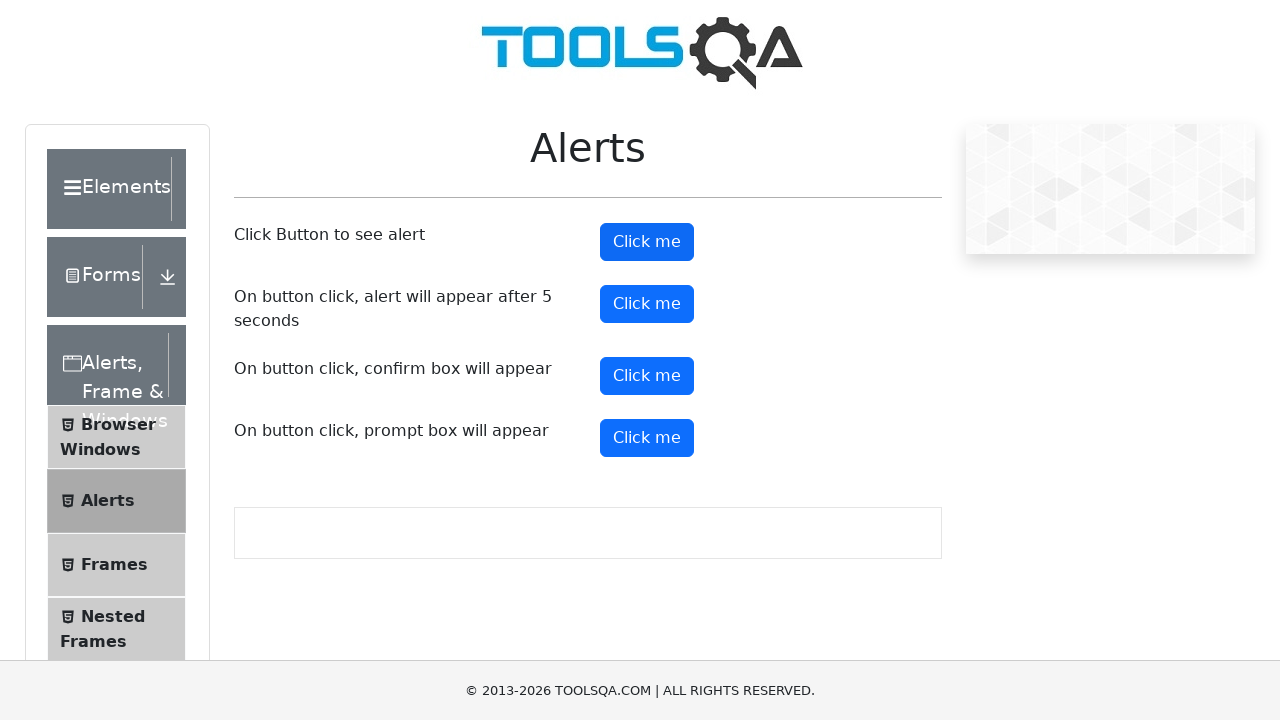

Set up dialog handler to accept alerts
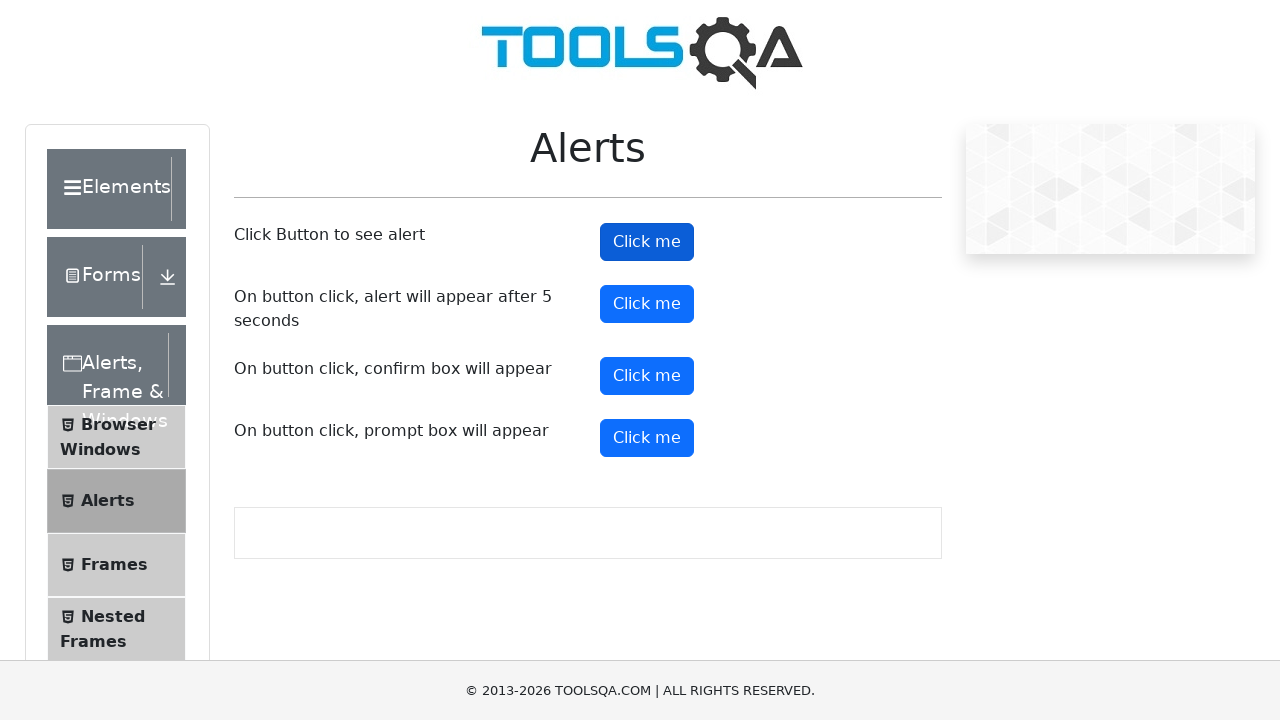

Waited 500ms for simple alert to be handled
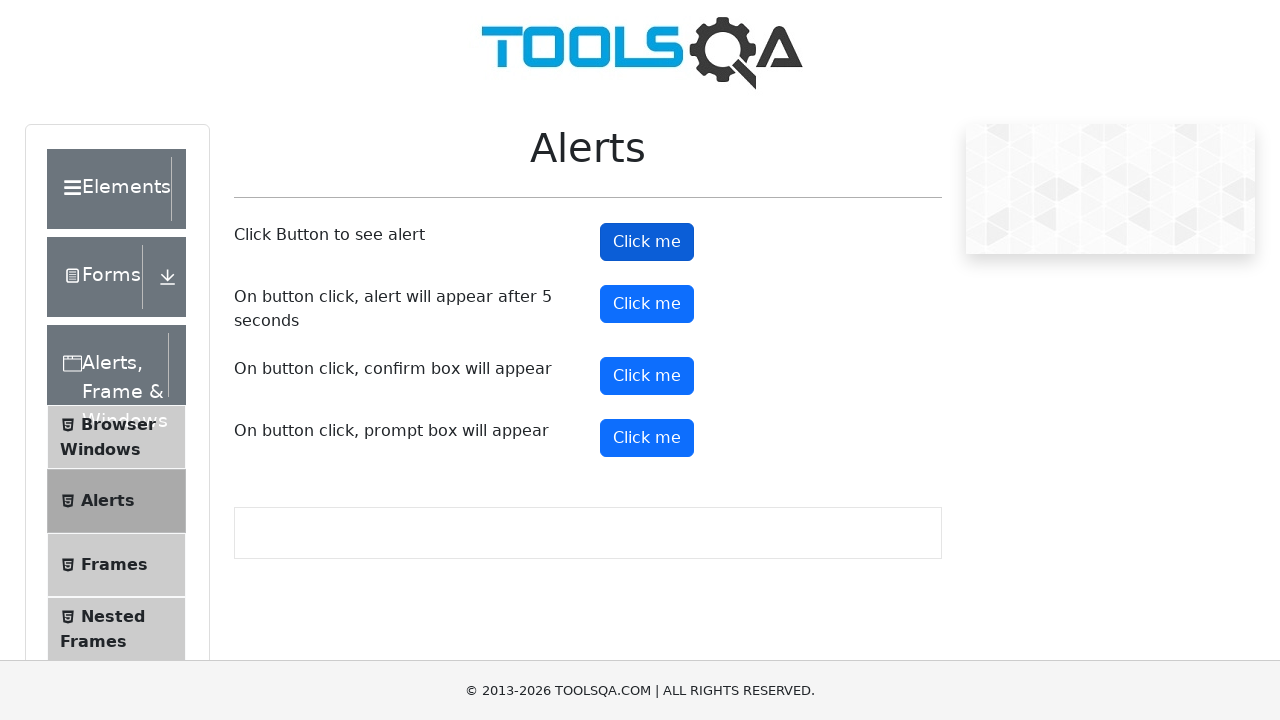

Set up dialog handler to accept confirm dialog
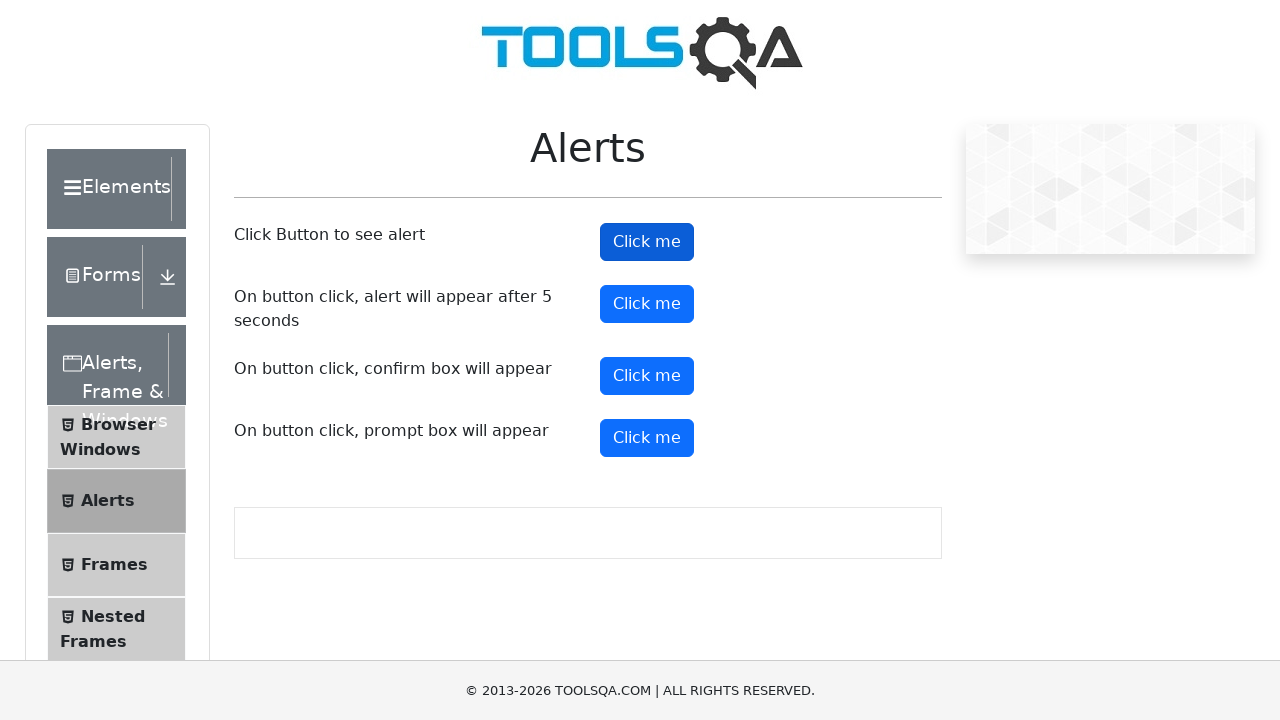

Clicked confirm button at (647, 376) on #confirmButton
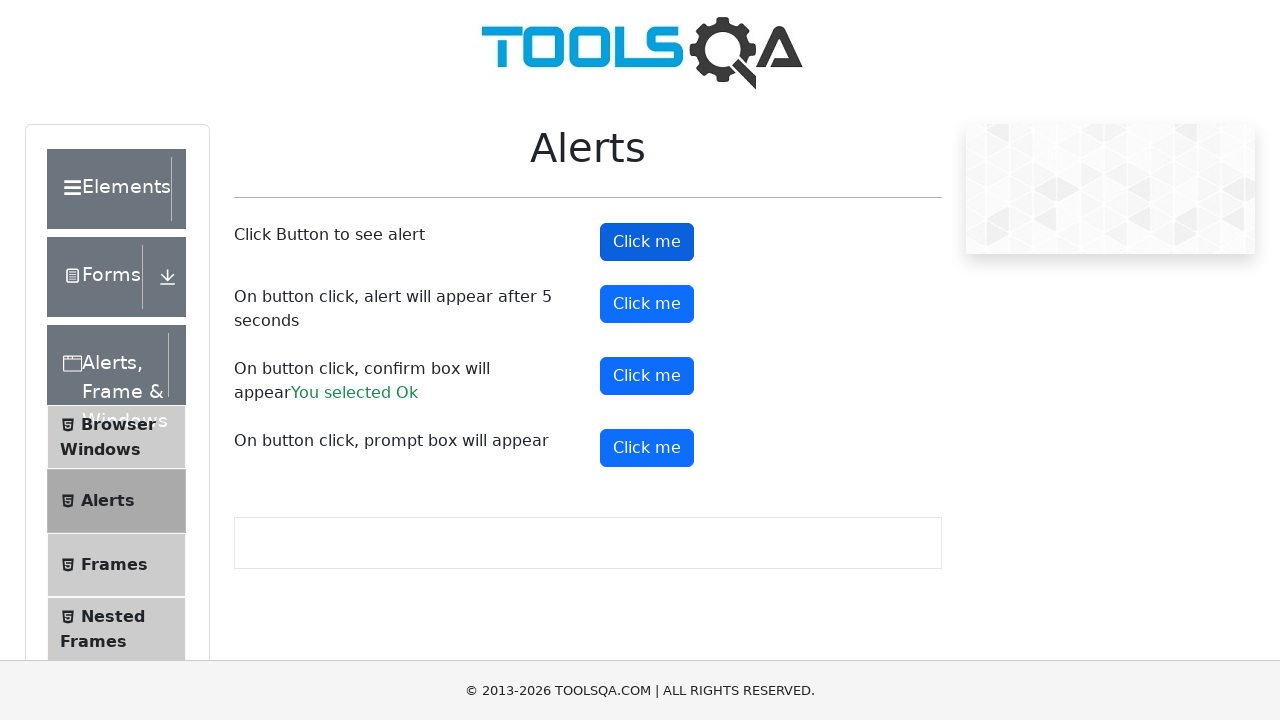

Waited 500ms for confirm dialog to be handled
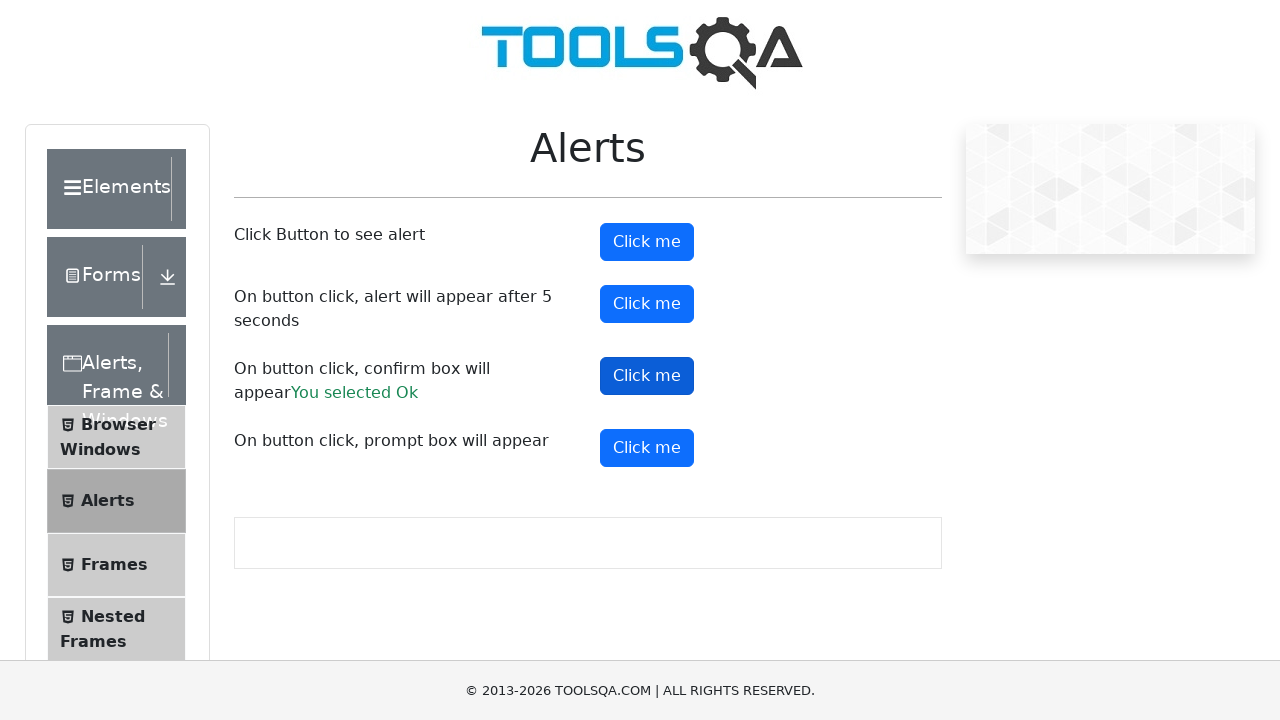

Set up dialog handler to accept timer alert
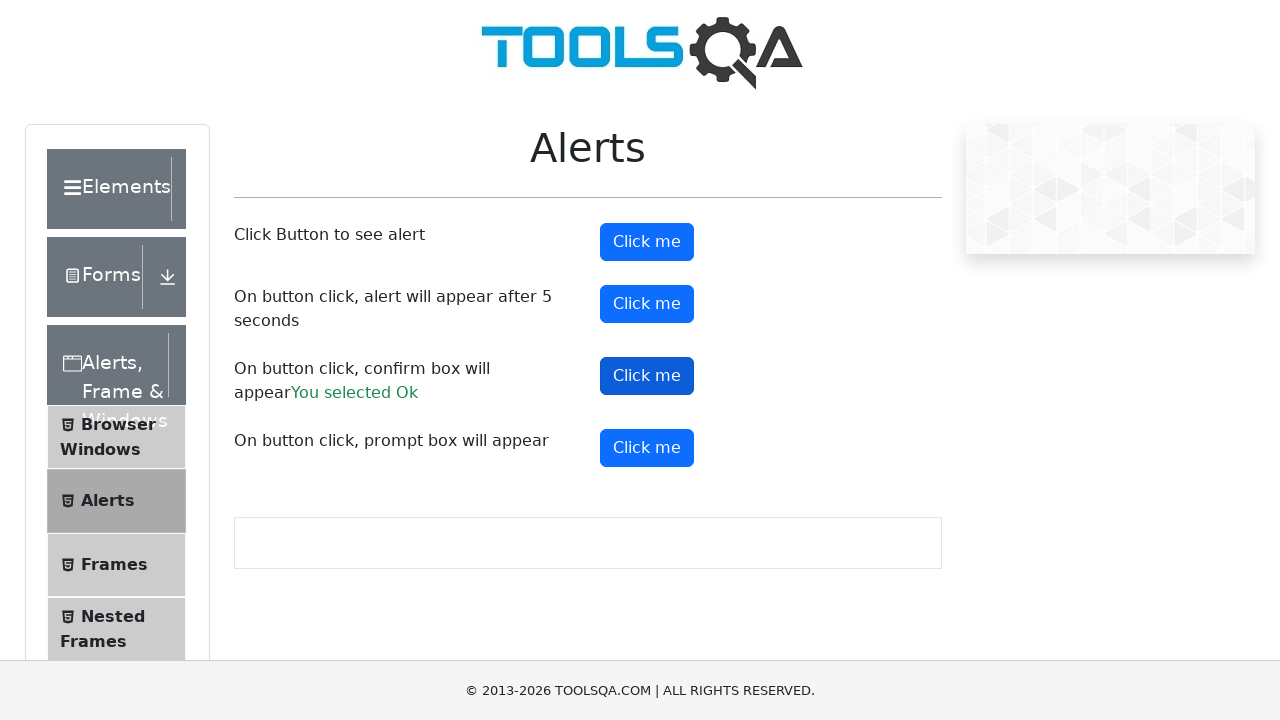

Clicked timer alert button at (647, 304) on #timerAlertButton
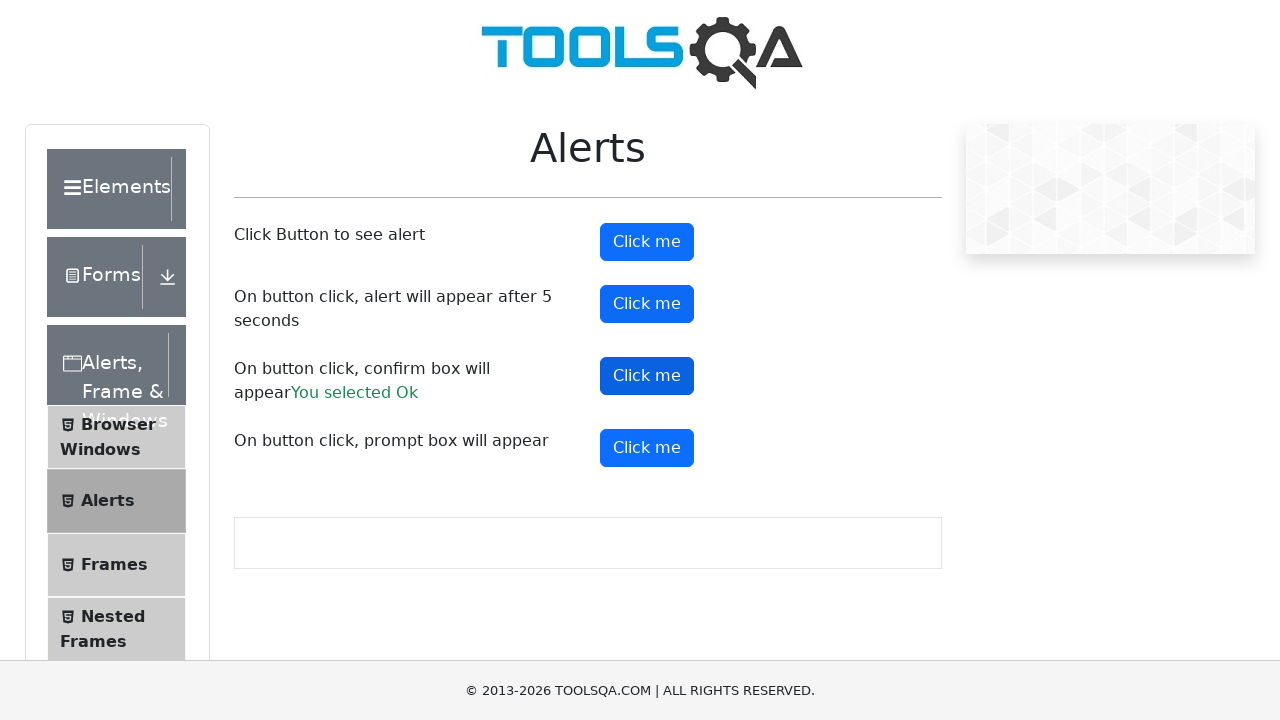

Waited 6000ms for timer alert to appear and be handled
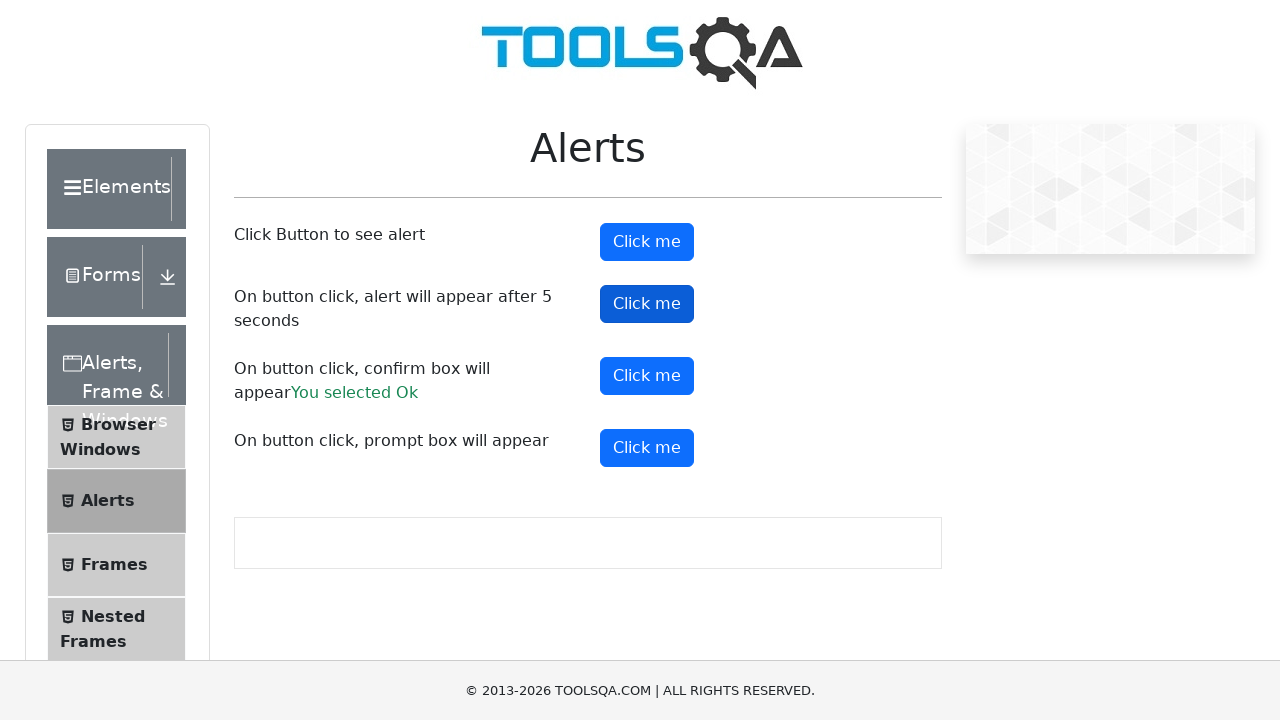

Set up dialog handler to accept prompt with text 'Annapurna'
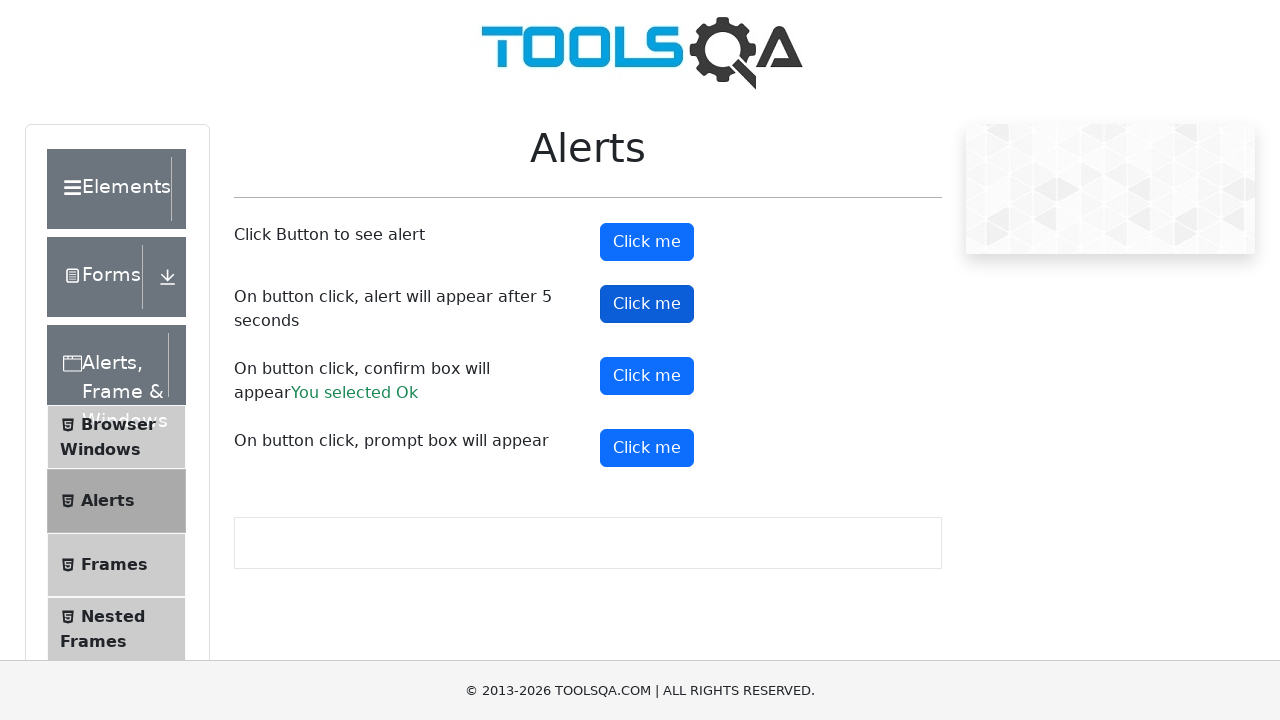

Clicked prompt button at (647, 448) on #promtButton
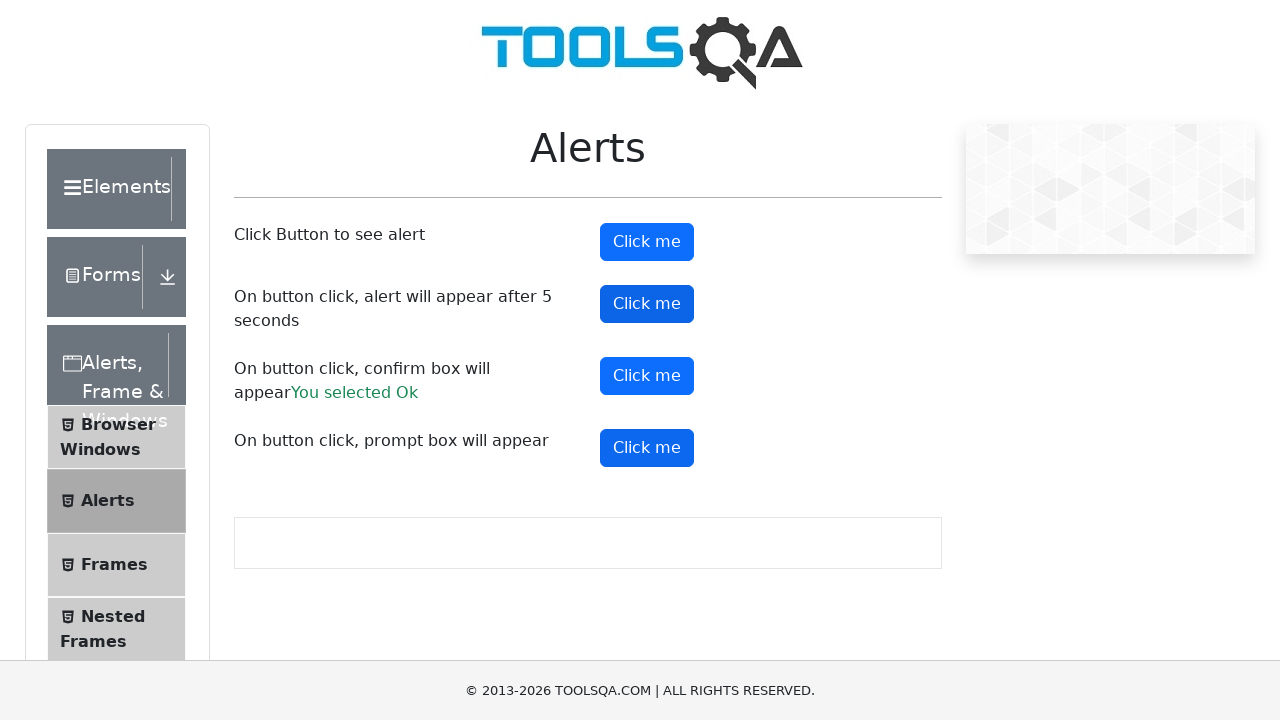

Waited 500ms for prompt dialog to be handled
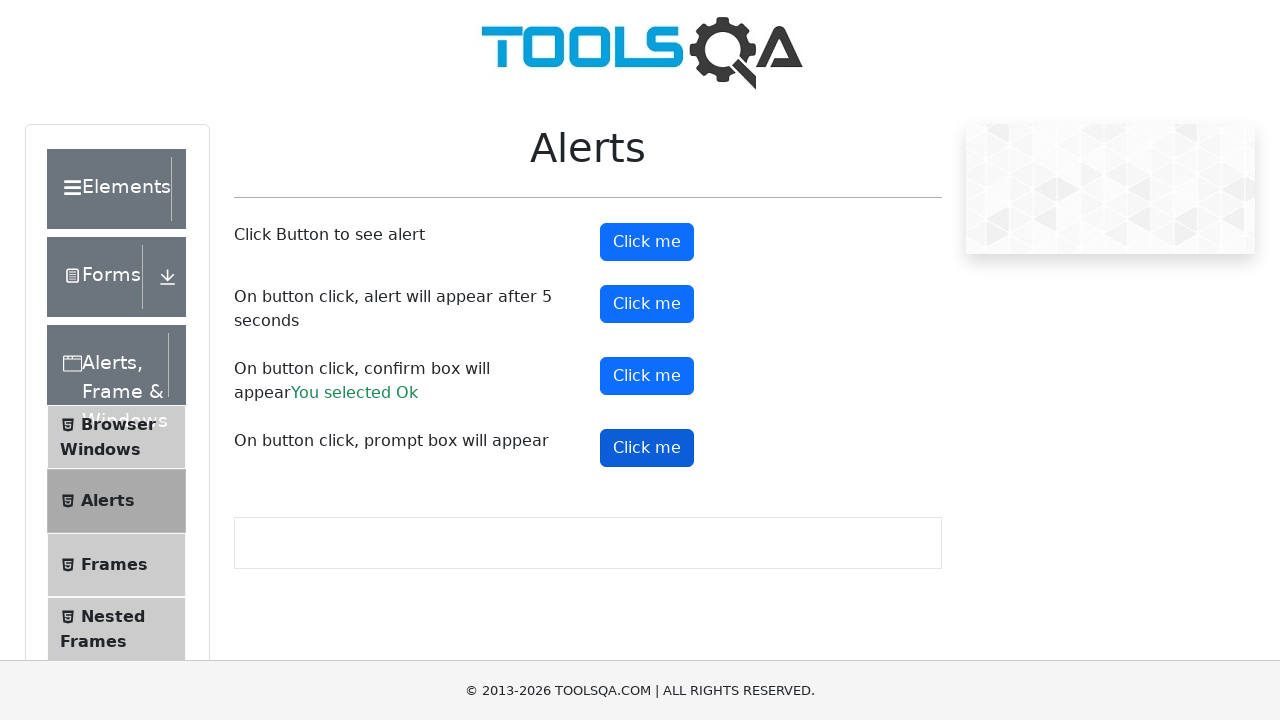

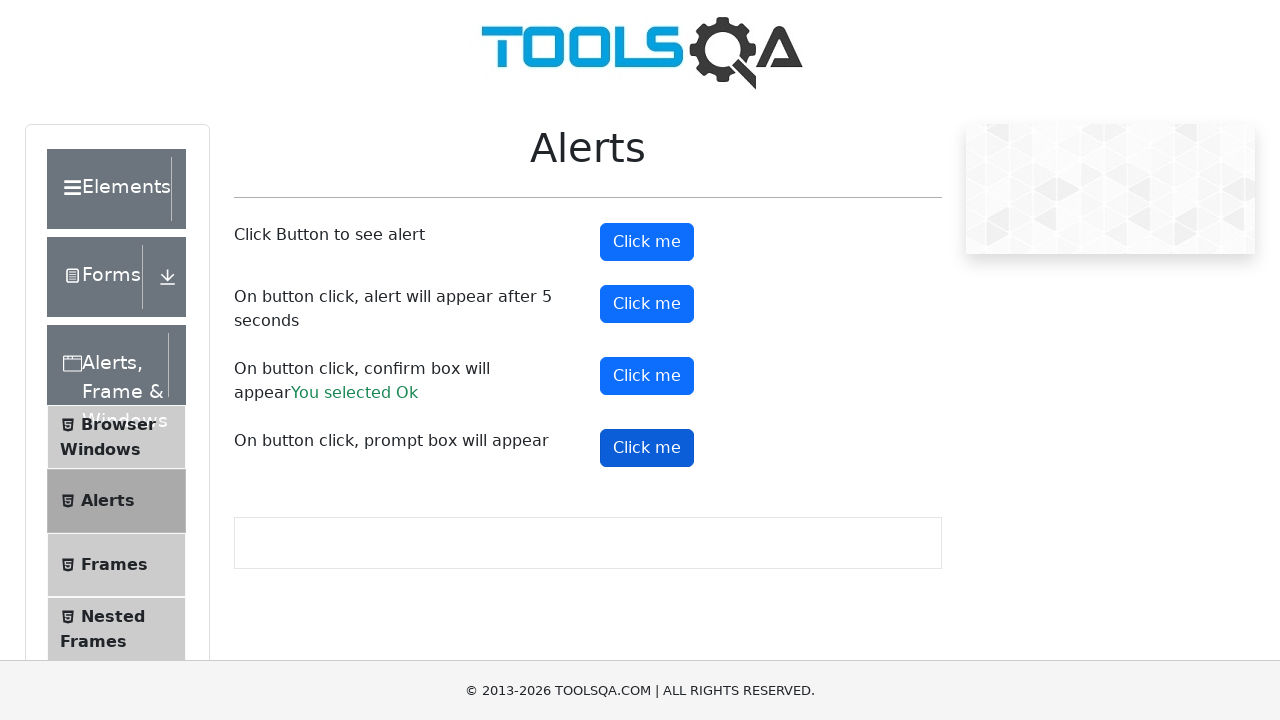